Tests JavaScript alert dismissal by clicking a button that triggers a confirm dialog, dismissing it, and verifying the result message

Starting URL: https://the-internet.herokuapp.com/javascript_alerts

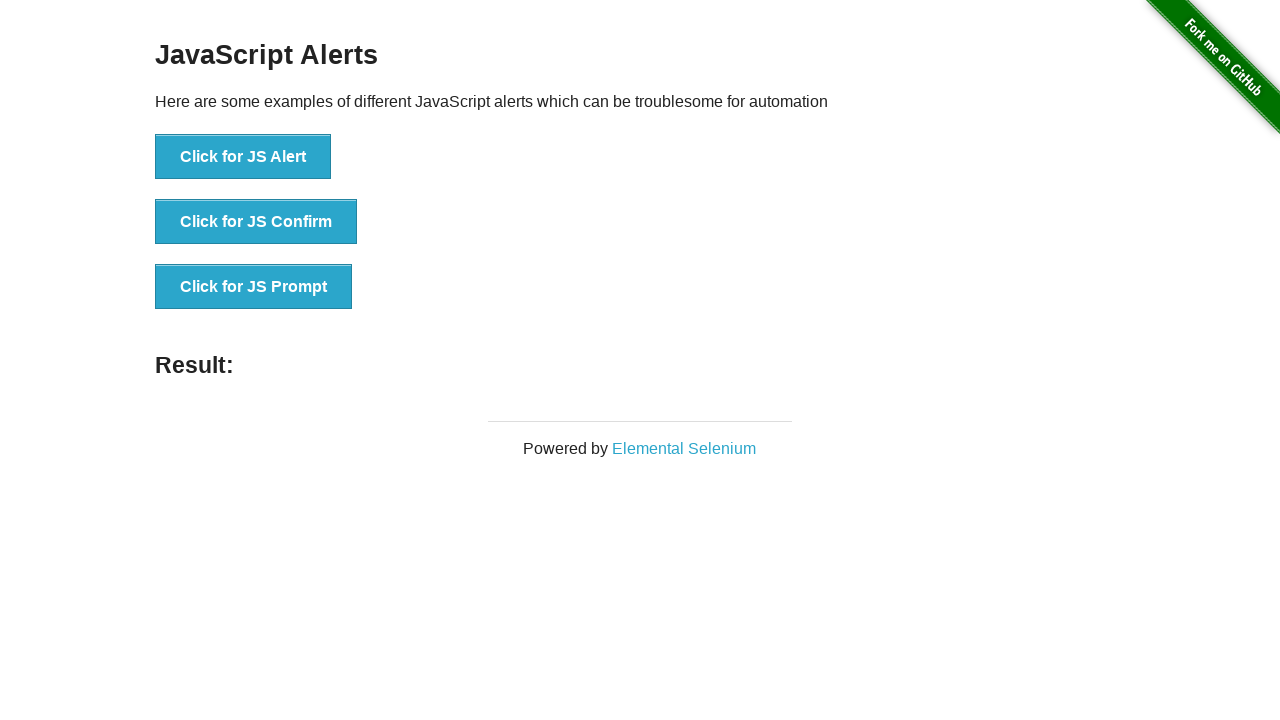

Clicked 'Click for JS Confirm' button to trigger confirm dialog at (256, 222) on xpath=//button[text()='Click for JS Confirm']
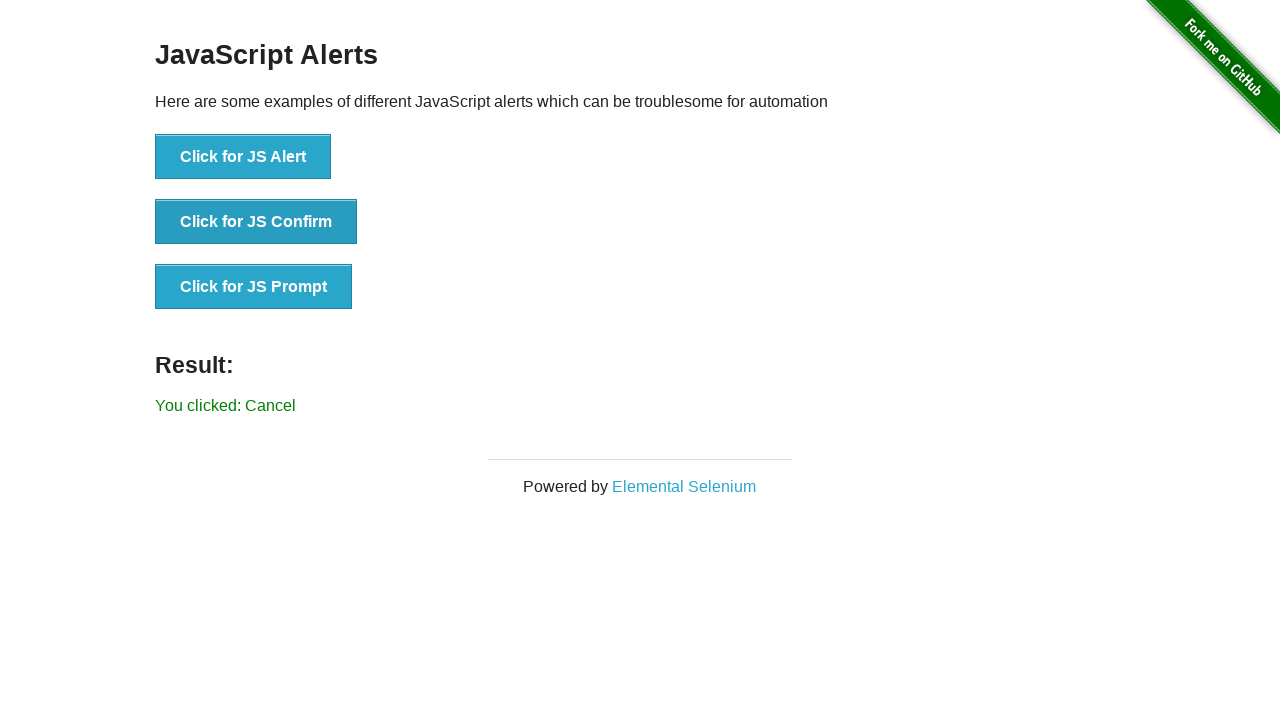

Set up dialog handler to dismiss alerts
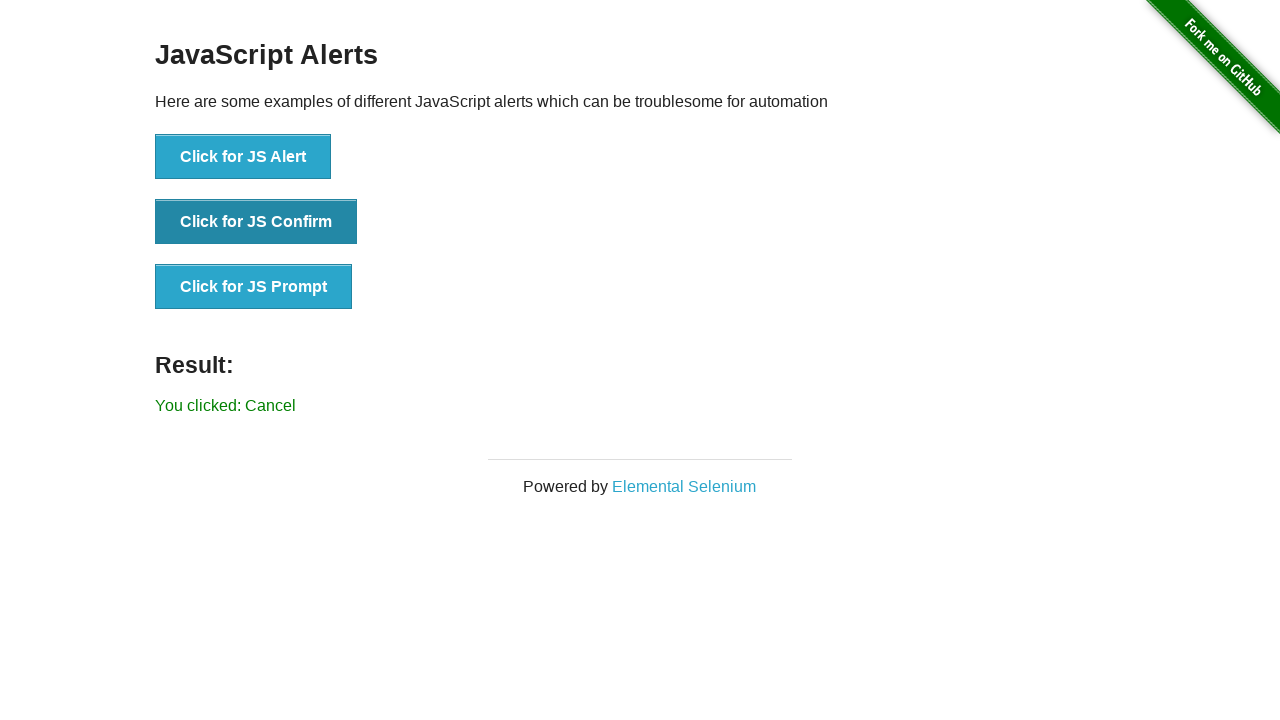

Clicked 'Click for JS Confirm' button to trigger and dismiss confirm dialog at (256, 222) on xpath=//button[text()='Click for JS Confirm']
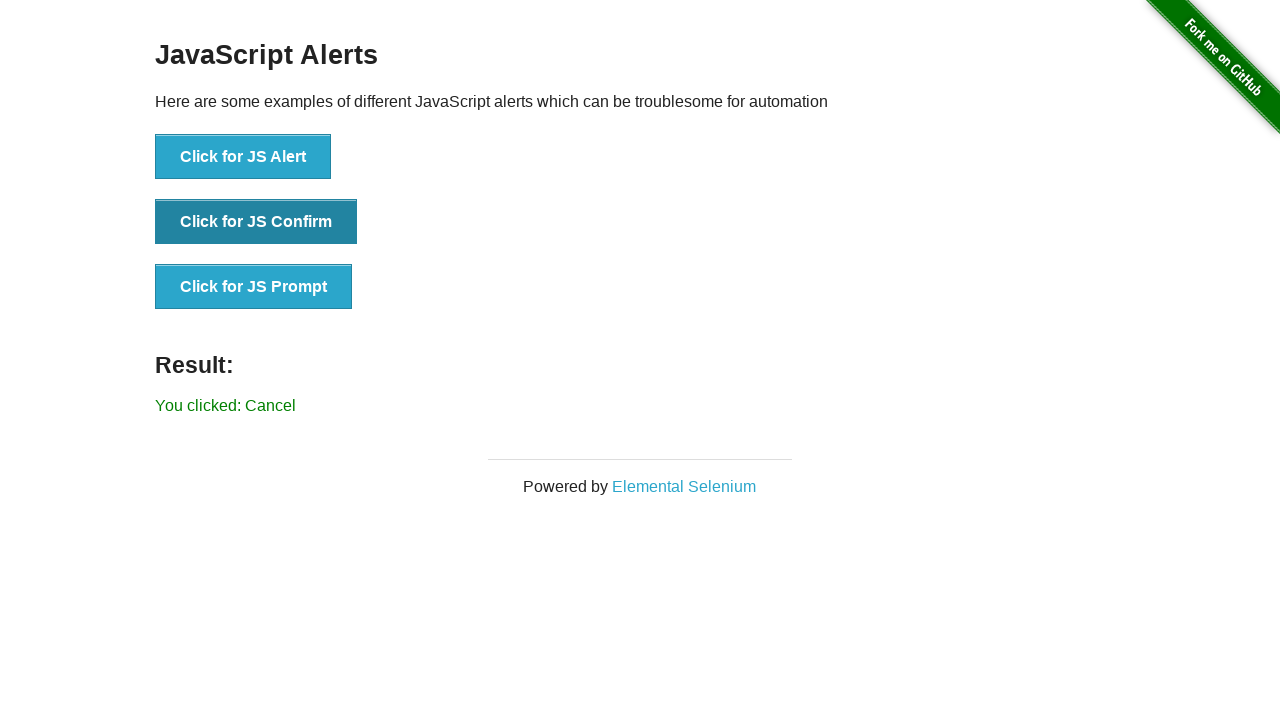

Verified 'You clicked: Cancel' result message appeared
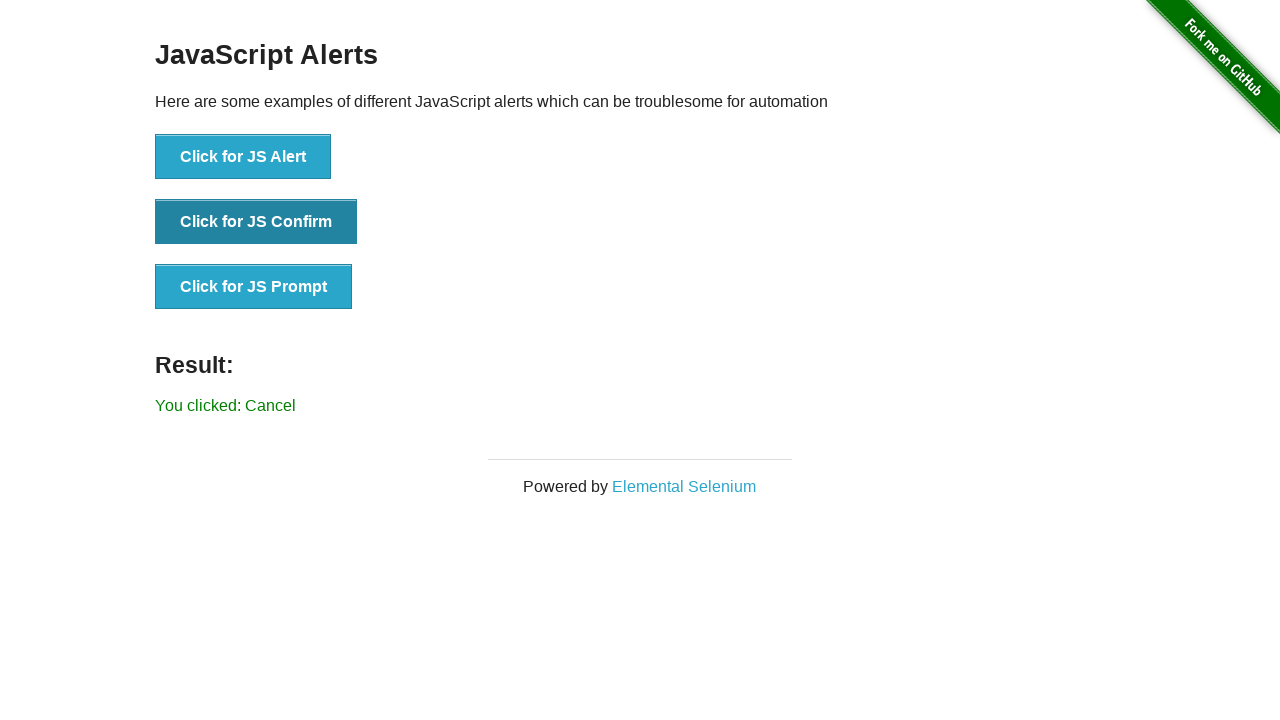

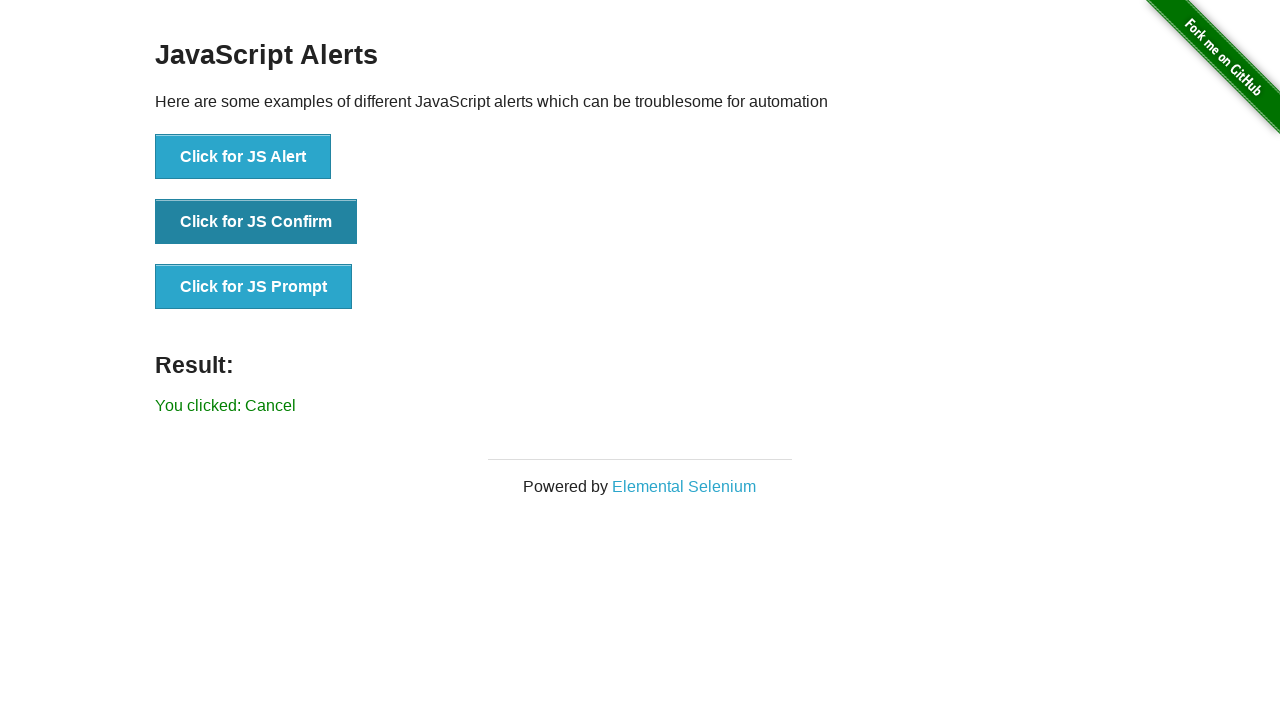